Tests filtering to display only active (uncompleted) items

Starting URL: https://demo.playwright.dev/todomvc

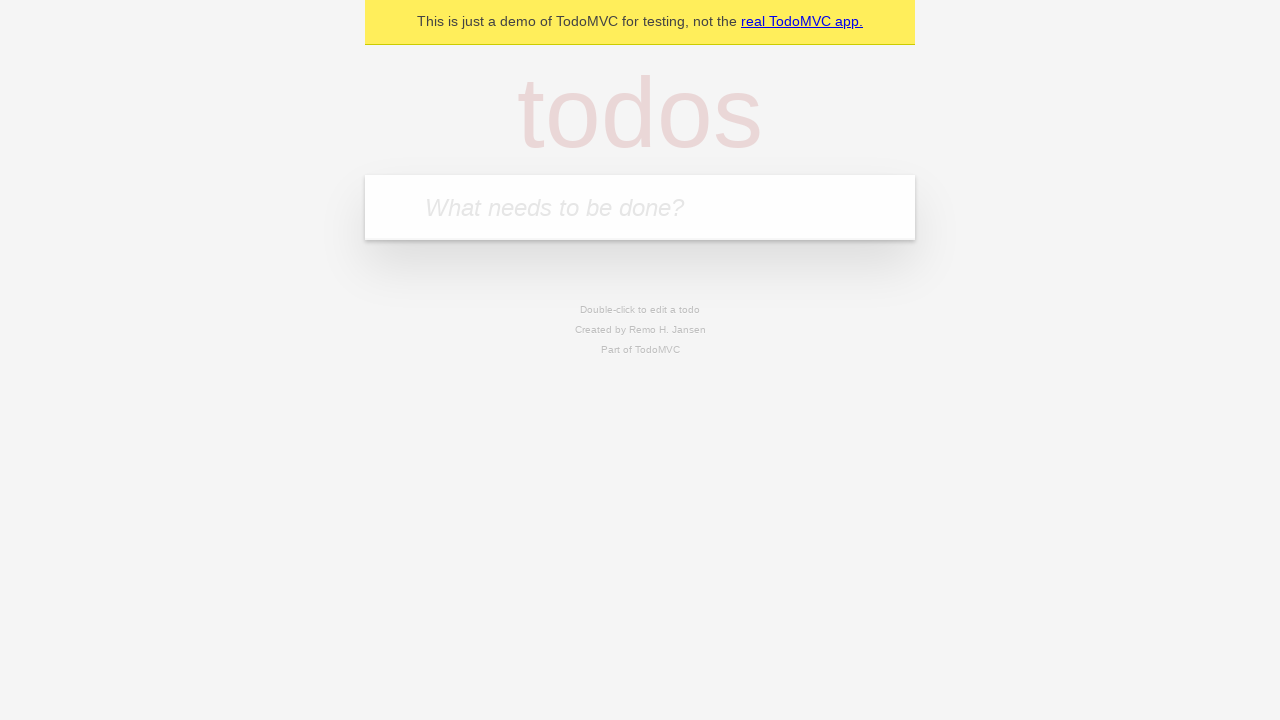

Filled todo input with 'buy some cheese' on internal:attr=[placeholder="What needs to be done?"i]
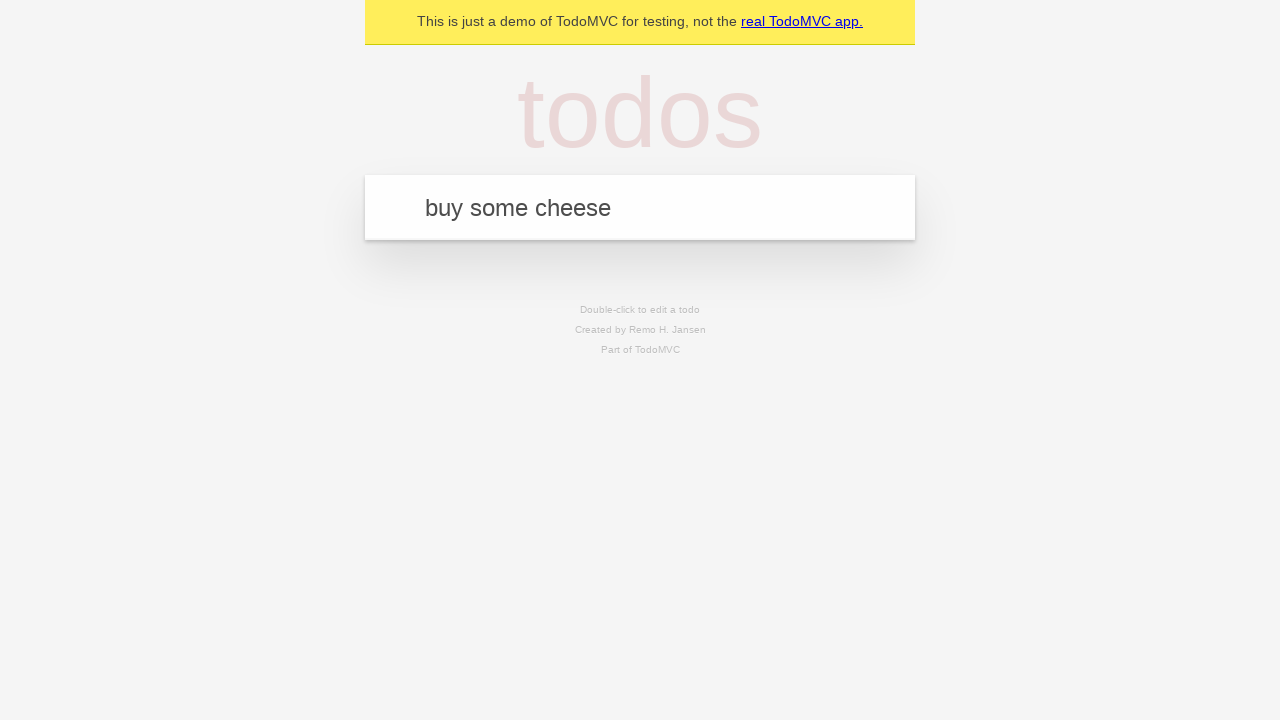

Pressed Enter to add first todo item on internal:attr=[placeholder="What needs to be done?"i]
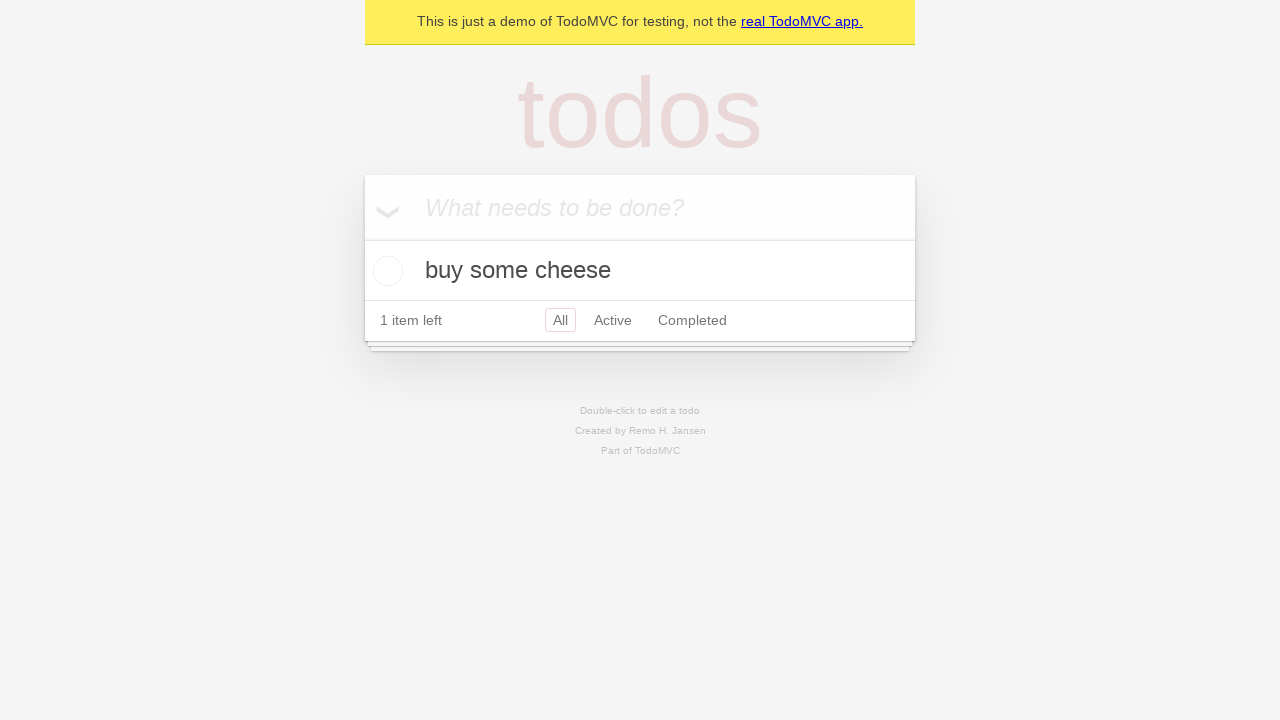

Filled todo input with 'feed the cat' on internal:attr=[placeholder="What needs to be done?"i]
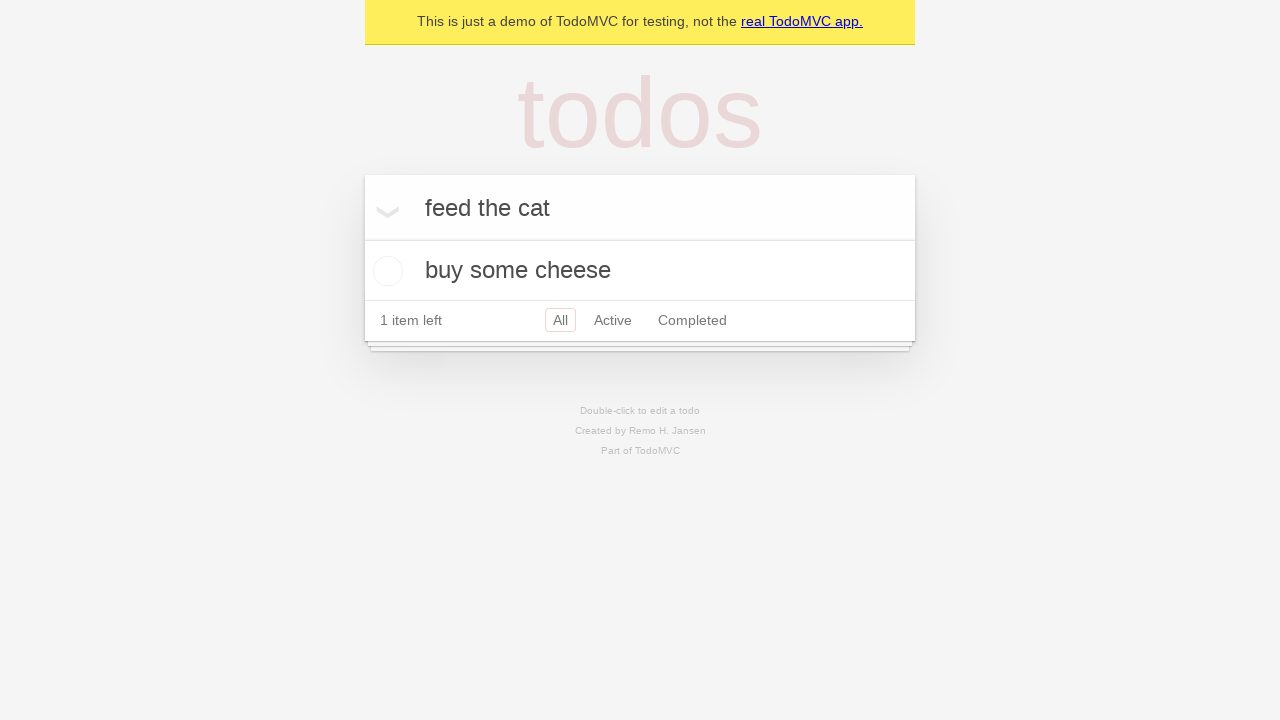

Pressed Enter to add second todo item on internal:attr=[placeholder="What needs to be done?"i]
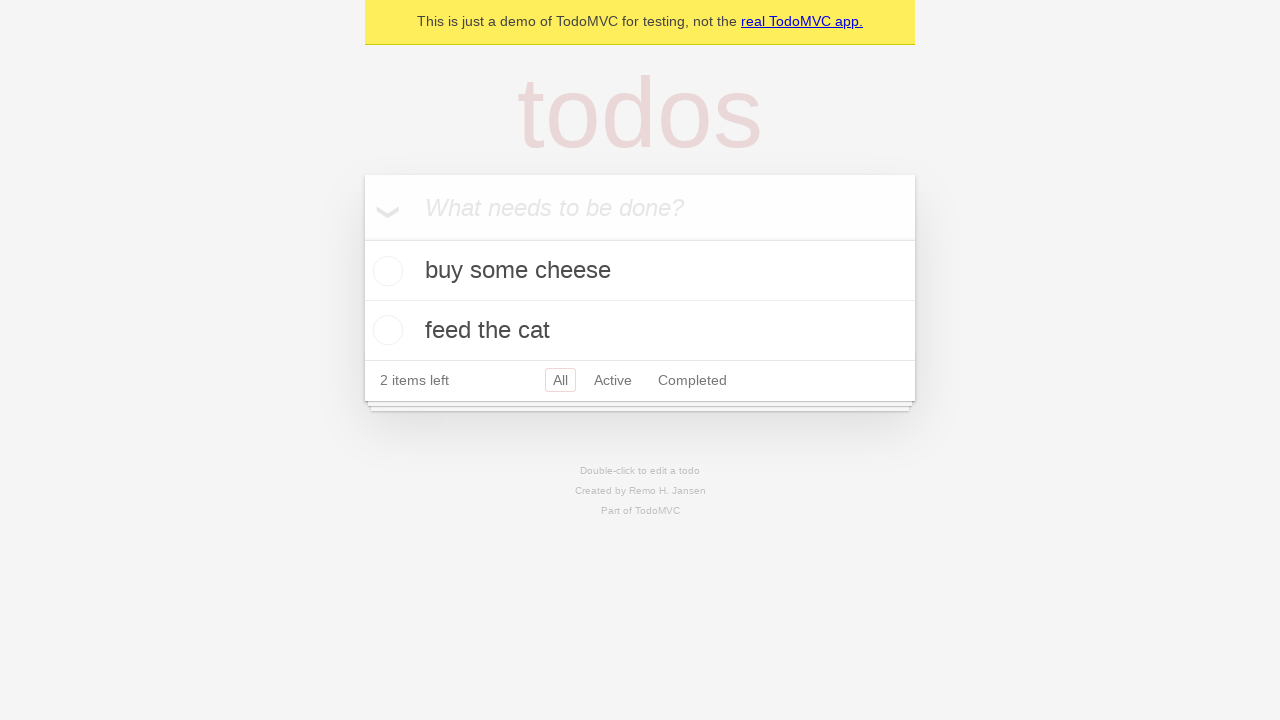

Filled todo input with 'book a doctors appointment' on internal:attr=[placeholder="What needs to be done?"i]
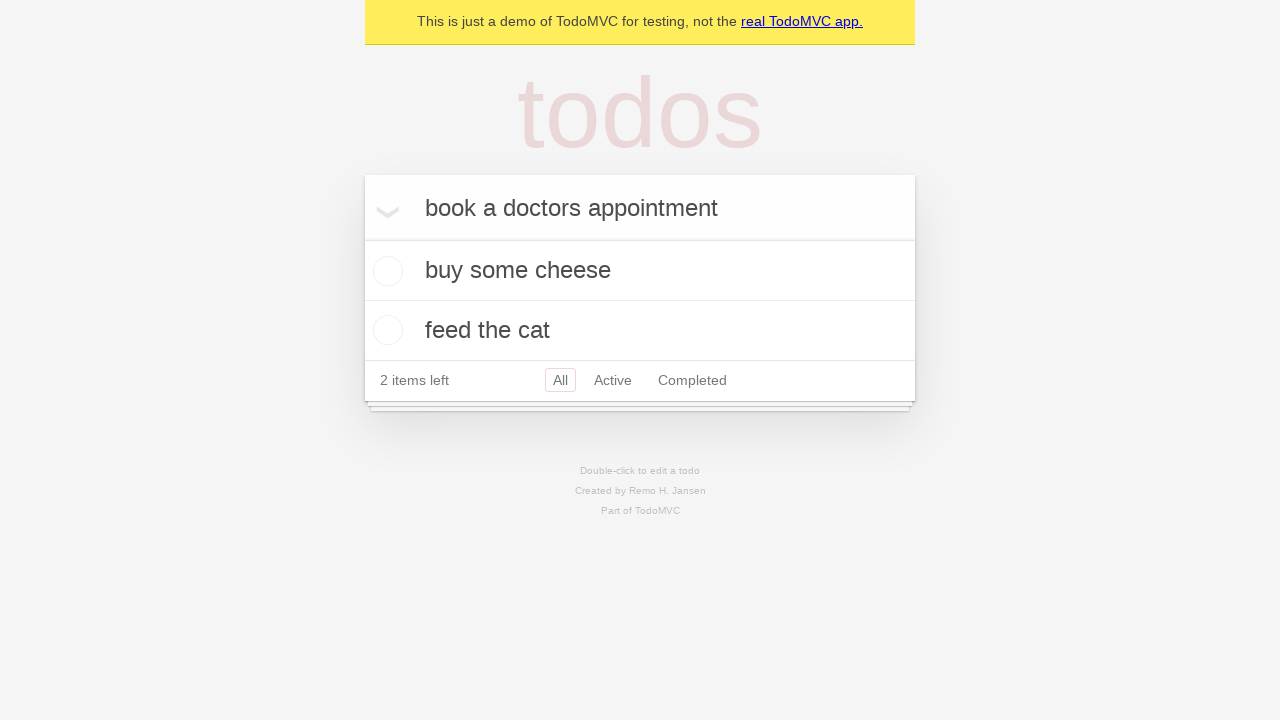

Pressed Enter to add third todo item on internal:attr=[placeholder="What needs to be done?"i]
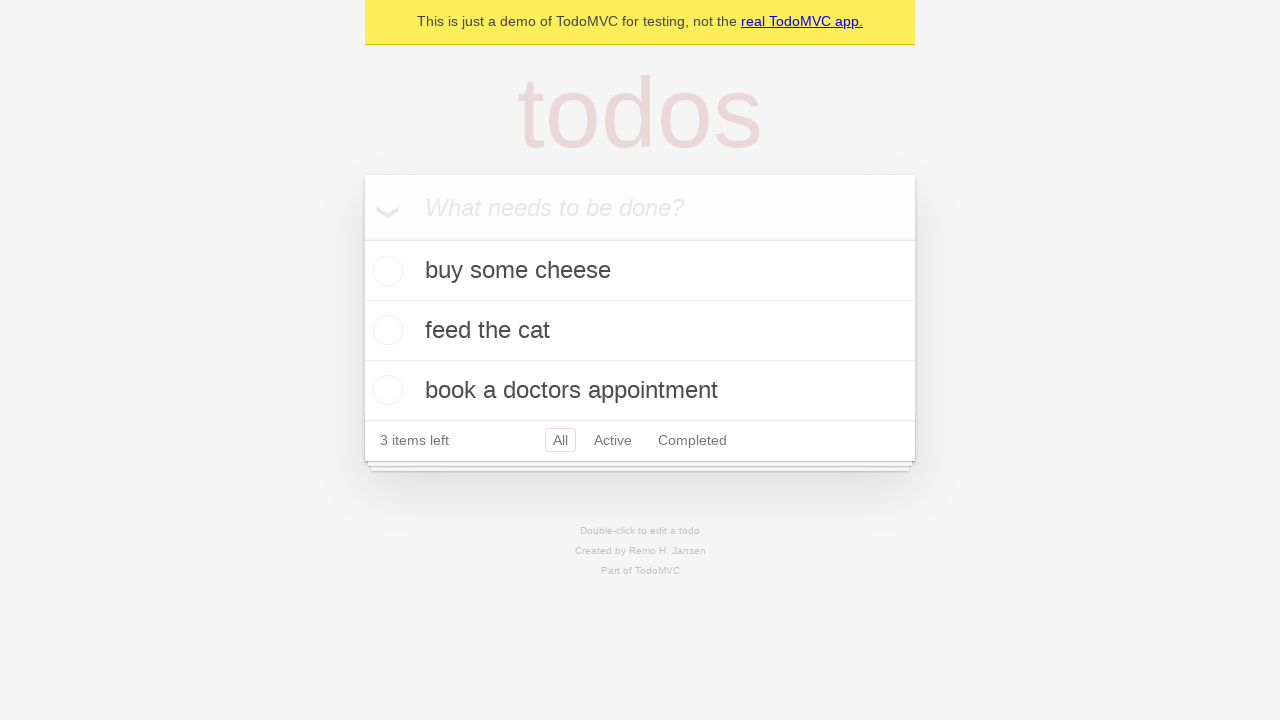

Checked the second todo item 'feed the cat' to mark it as completed at (385, 330) on internal:testid=[data-testid="todo-item"s] >> nth=1 >> internal:role=checkbox
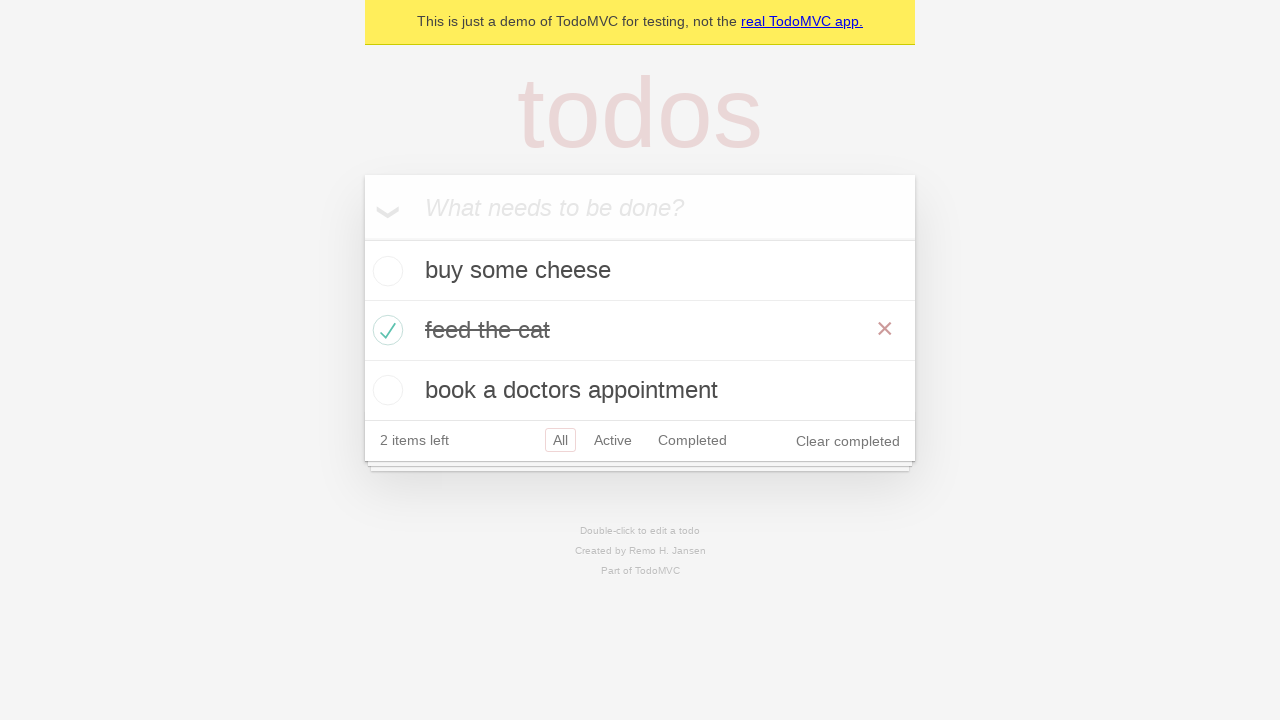

Clicked Active filter to display only uncompleted items at (613, 440) on internal:role=link[name="Active"i]
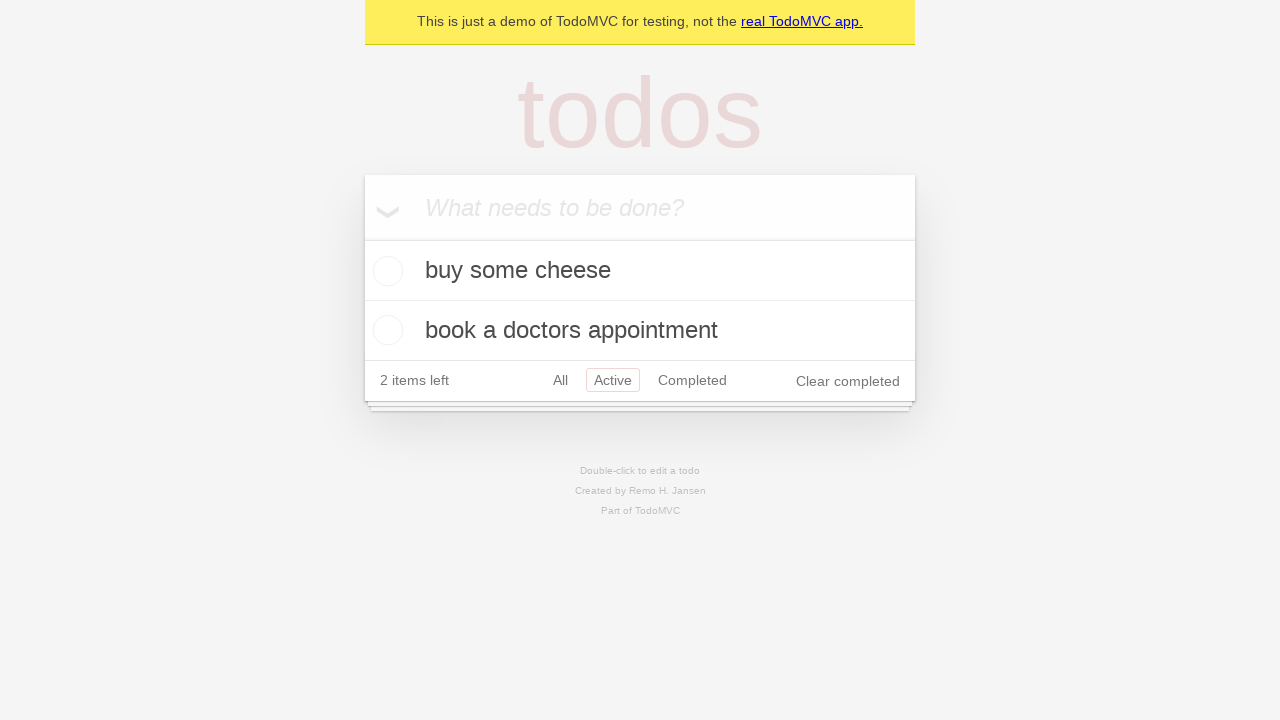

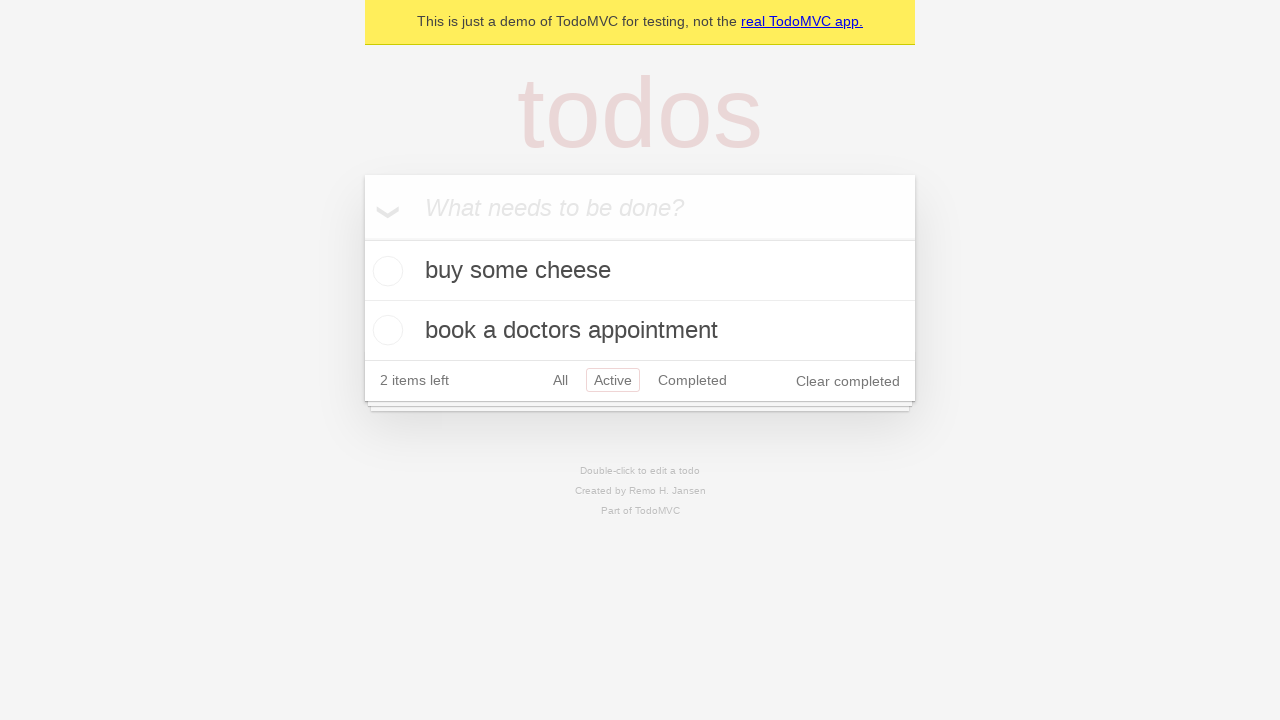